Tests different types of JavaScript alerts (simple, confirmation, and prompt) by clicking buttons to trigger them and interacting with each alert type

Starting URL: https://www.leafground.com/alert.xhtml

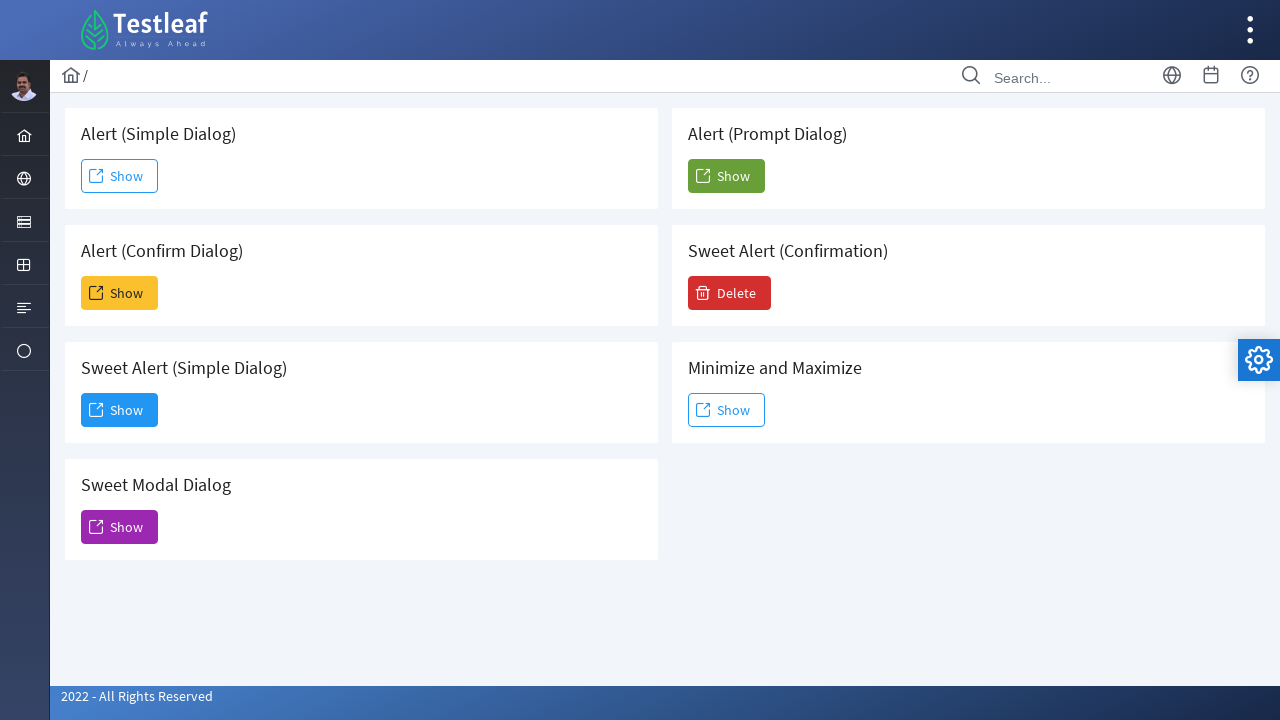

Clicked button to trigger simple alert at (120, 176) on xpath=//*[@id='j_idt88:j_idt91']/span[2]
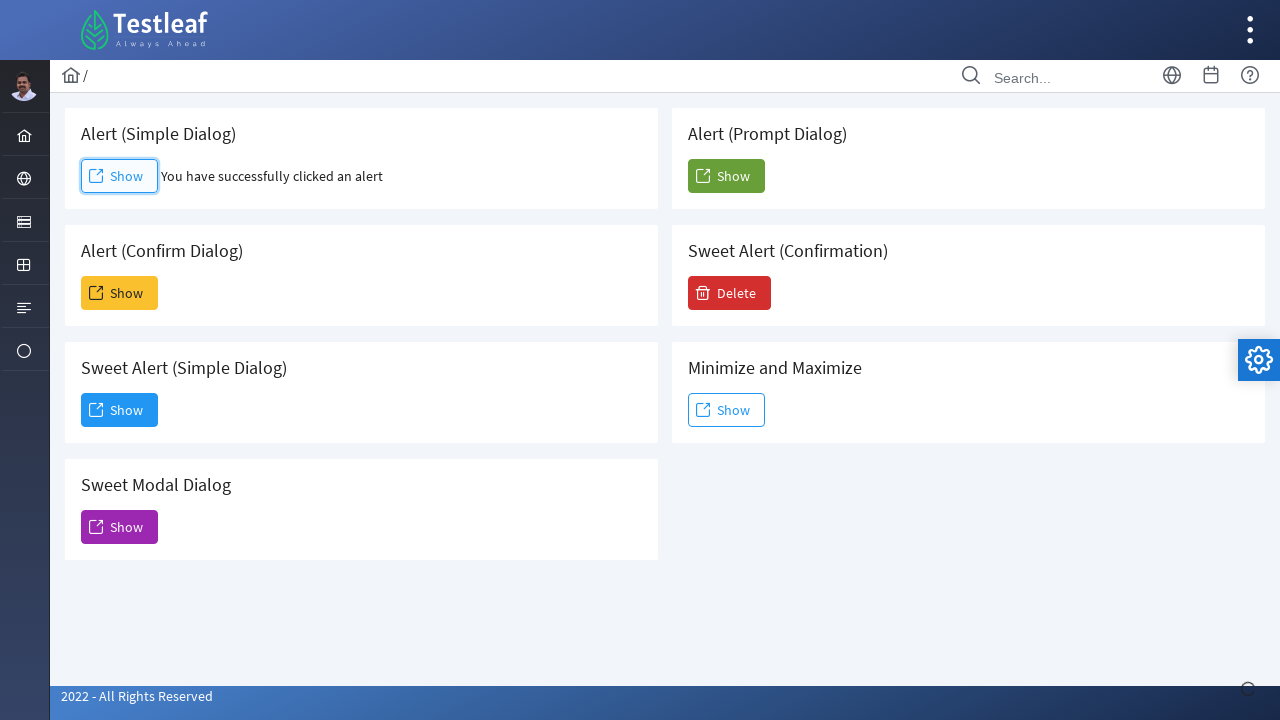

Set up handler to accept simple alert
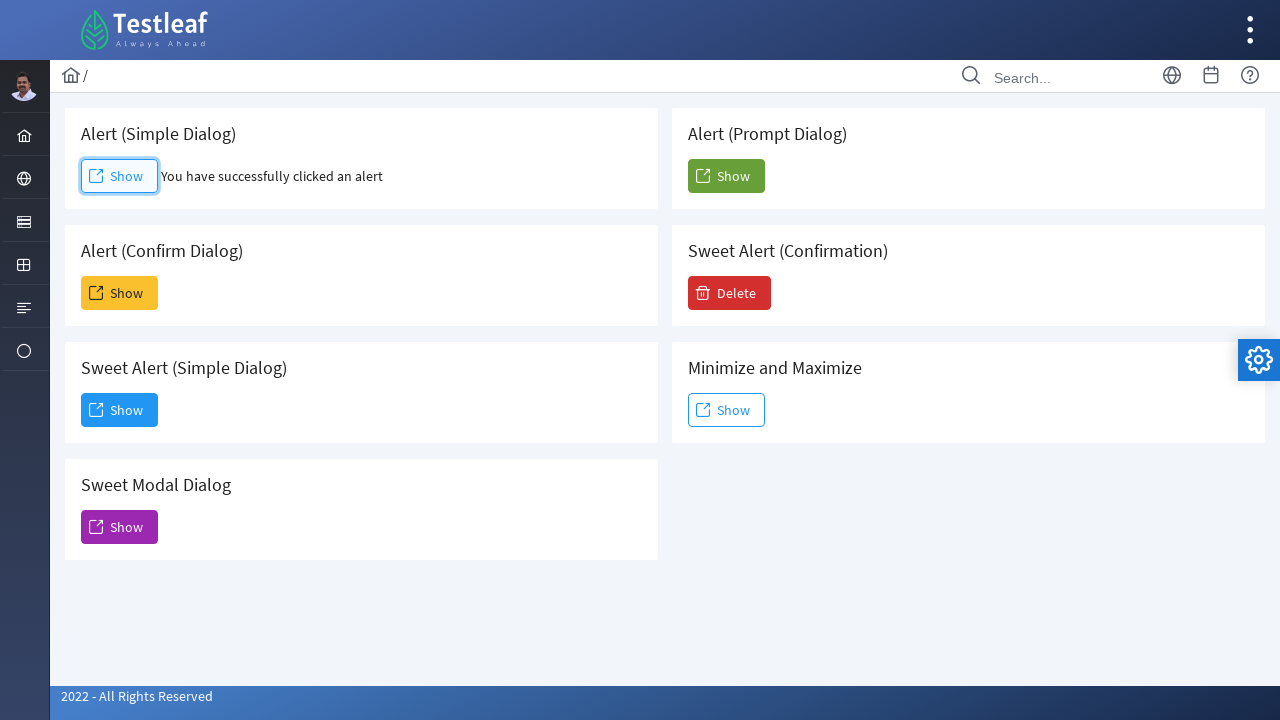

Clicked button to trigger confirmation alert at (120, 293) on xpath=//*[@id='j_idt88:j_idt93']/span[2]
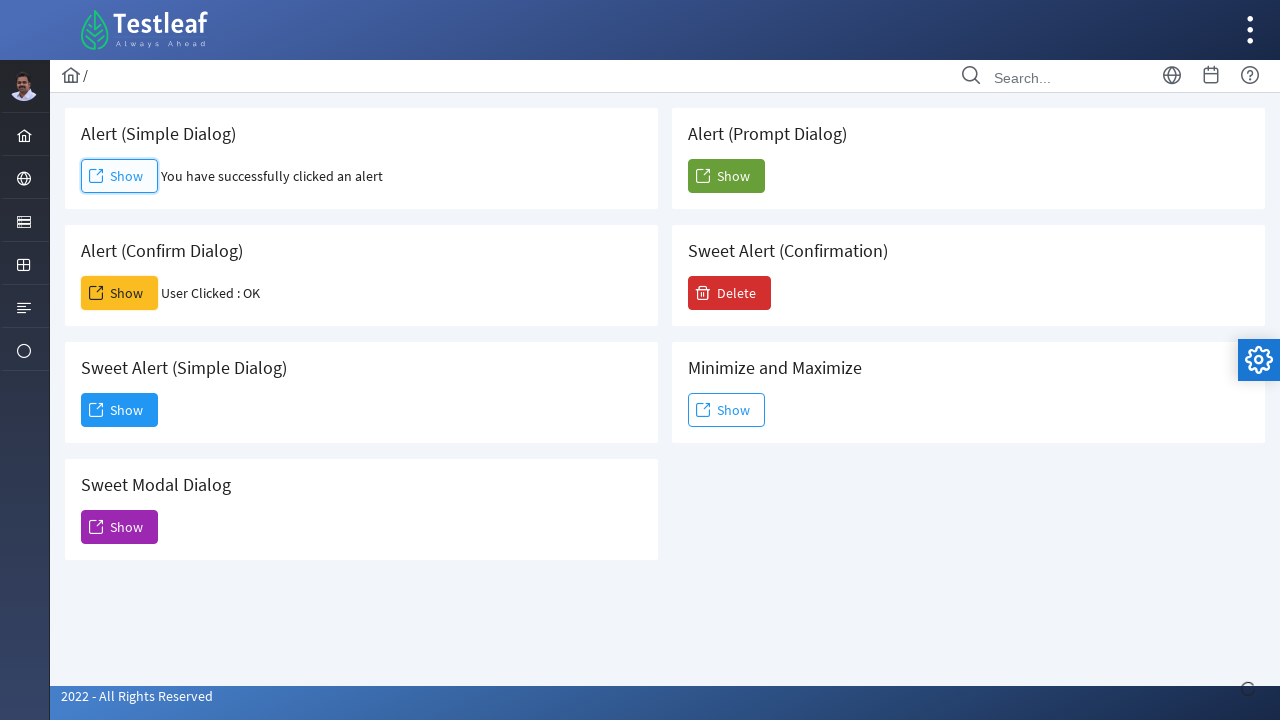

Set up handler to dismiss confirmation alert
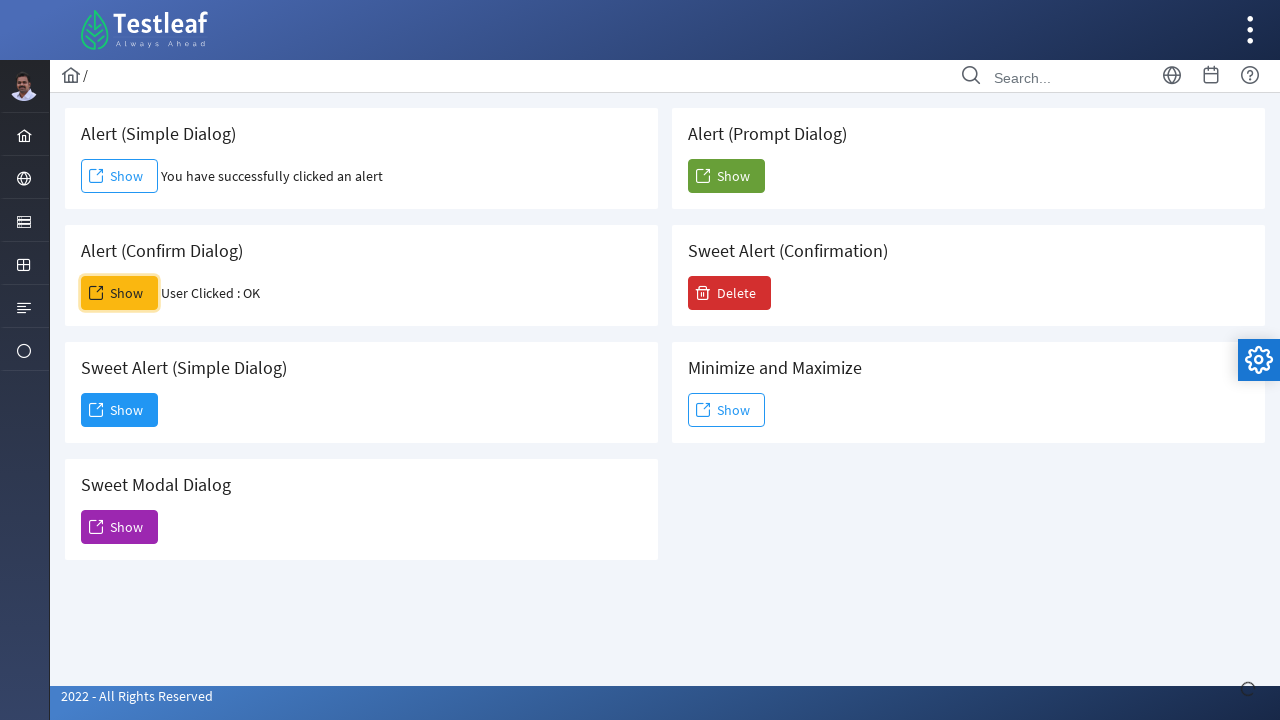

Clicked button to trigger prompt alert at (726, 176) on xpath=//*[@id='j_idt88:j_idt104']/span[2]
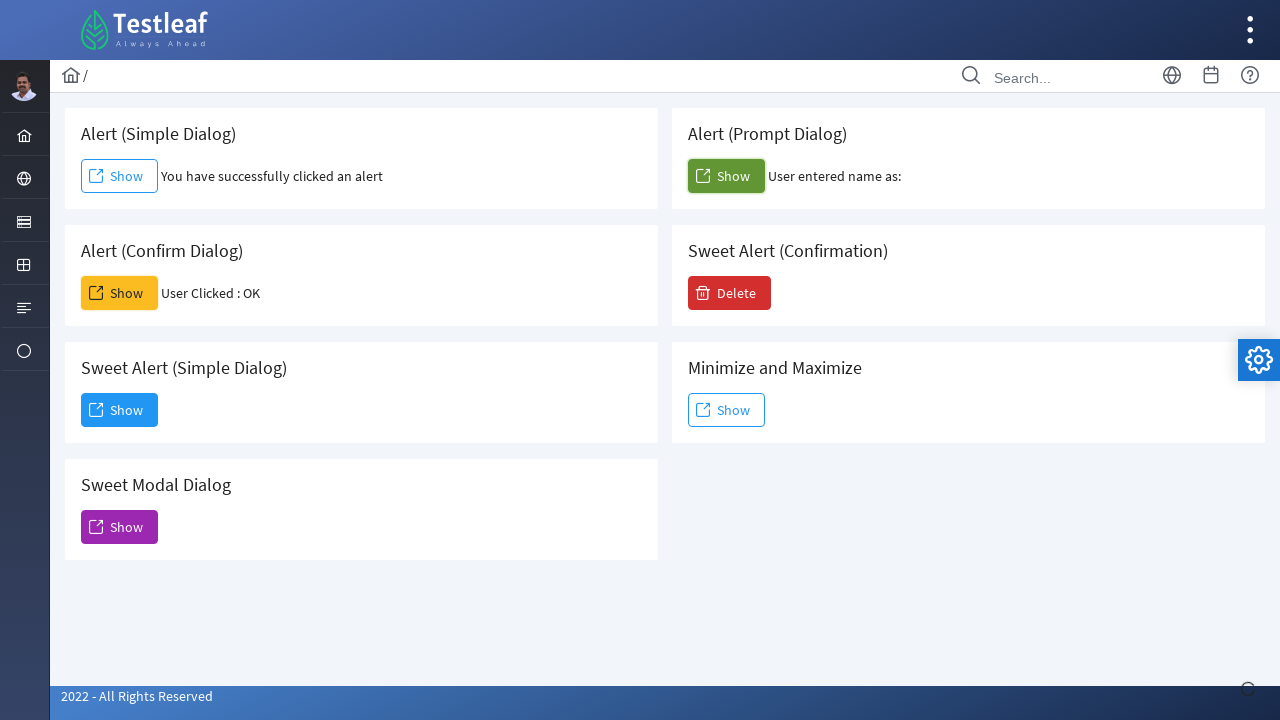

Set up handler to accept prompt alert with input 'sindhu'
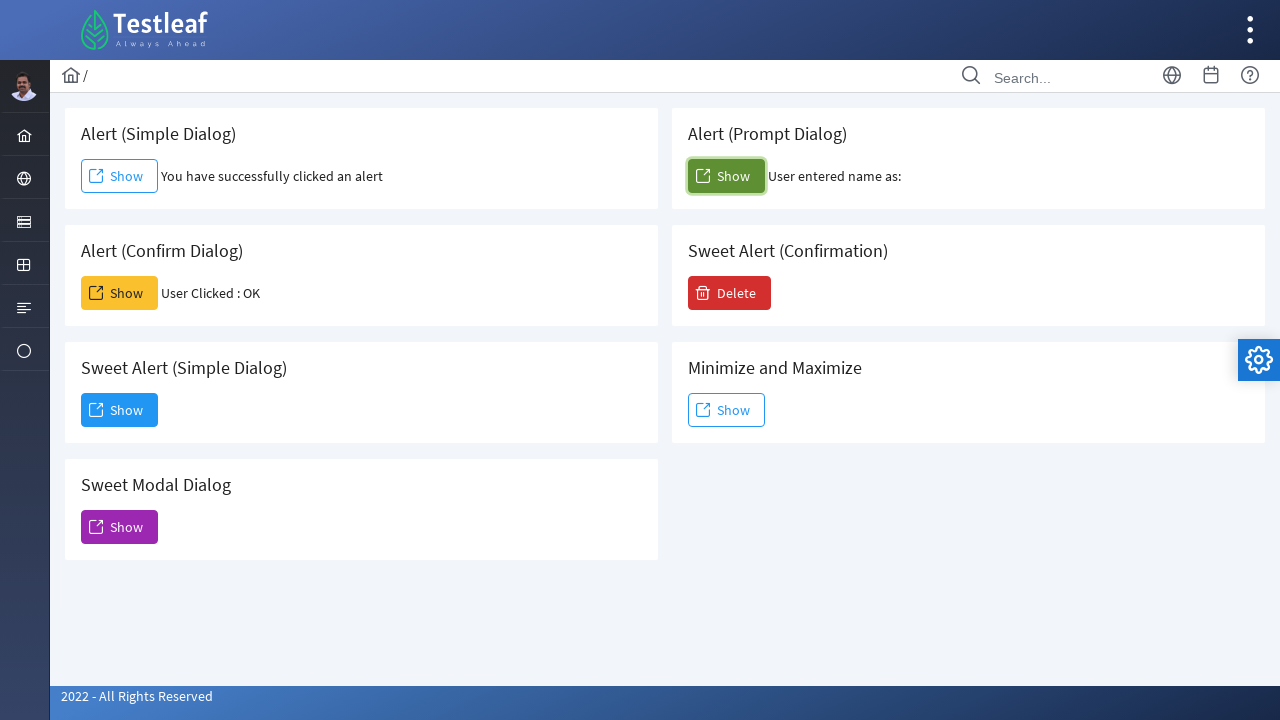

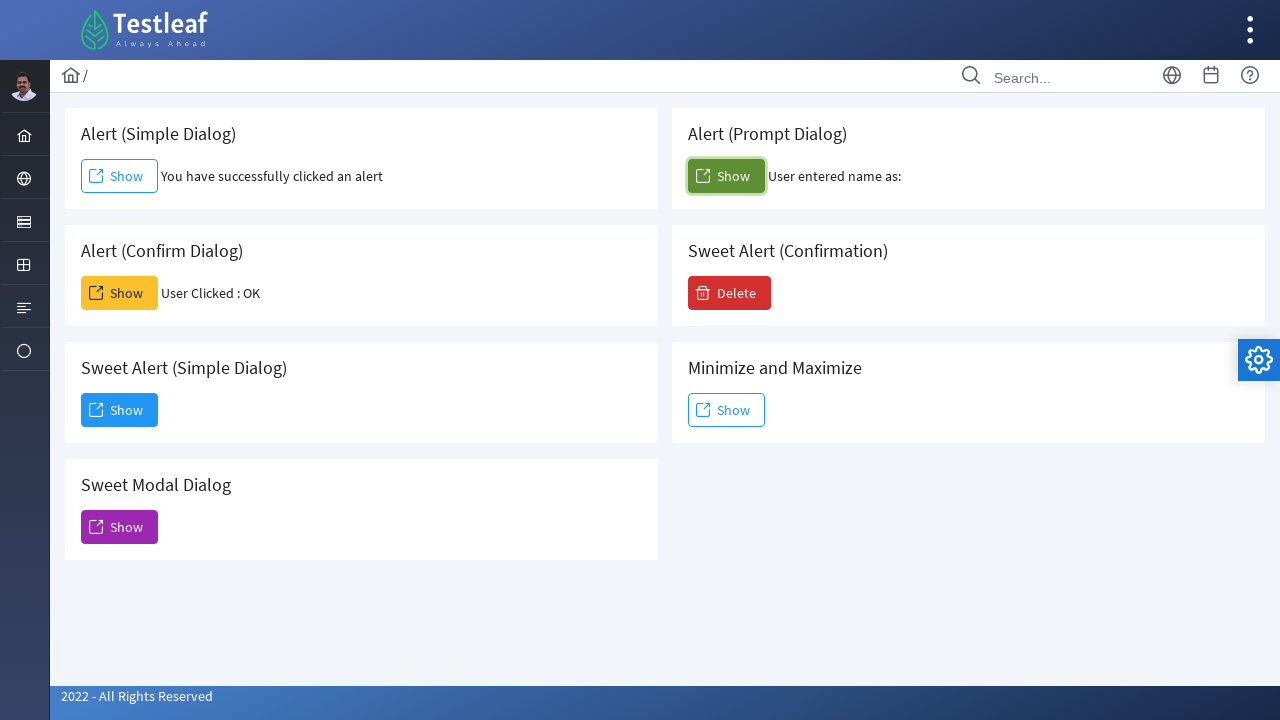